Tests a form submission by filling in first name, last name, and email fields, then submitting the form

Starting URL: https://secure-retreat-92358.herokuapp.com/

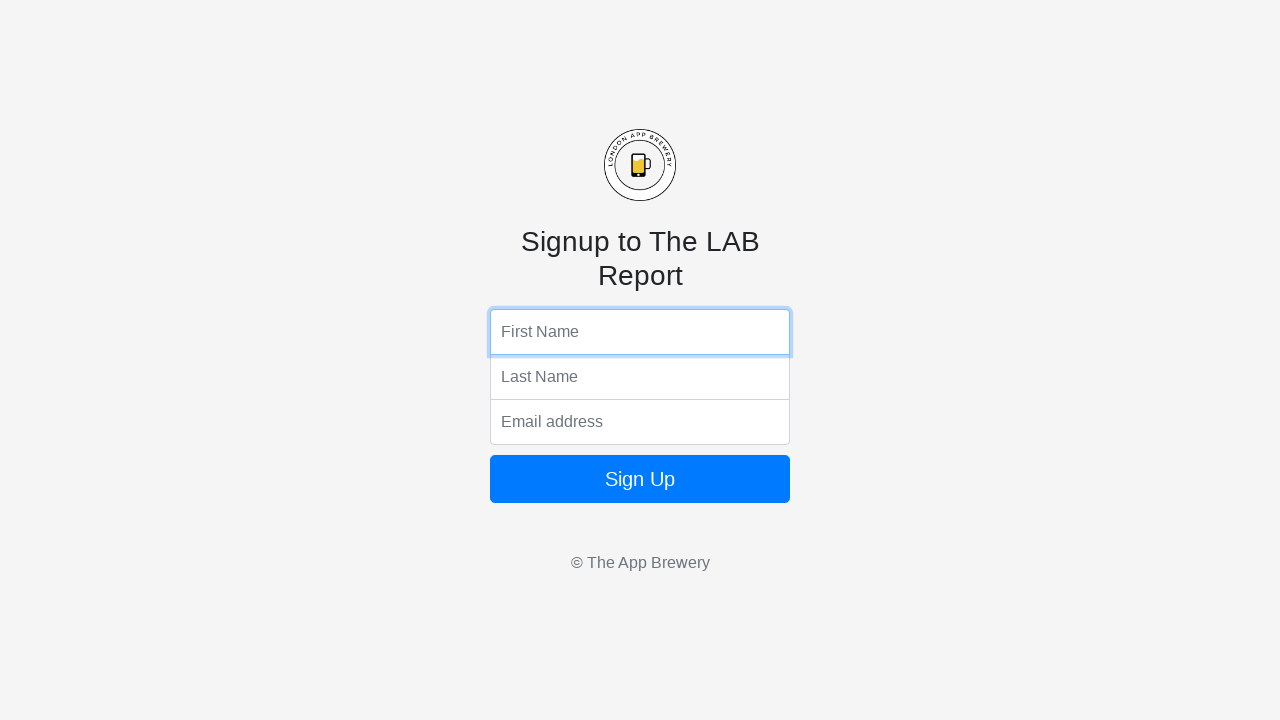

Filled first name field with 'Michael' on input[name='fName']
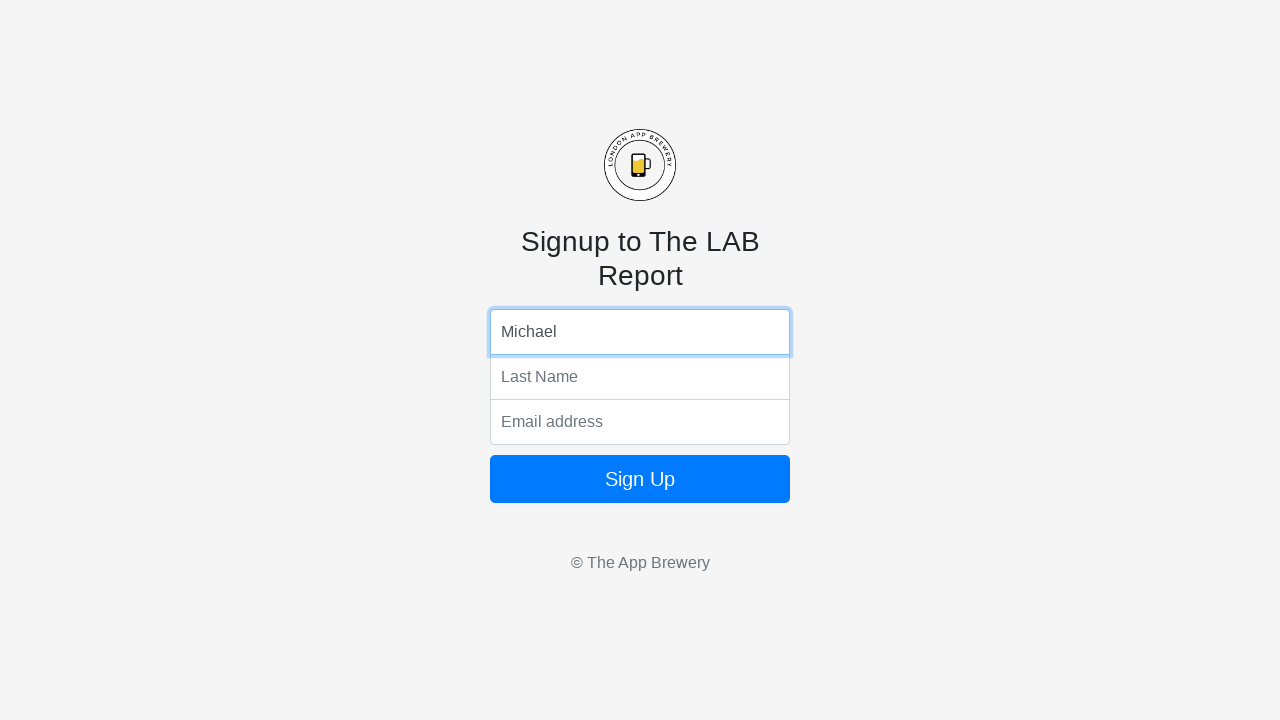

Filled last name field with 'Johnson' on input[name='lName']
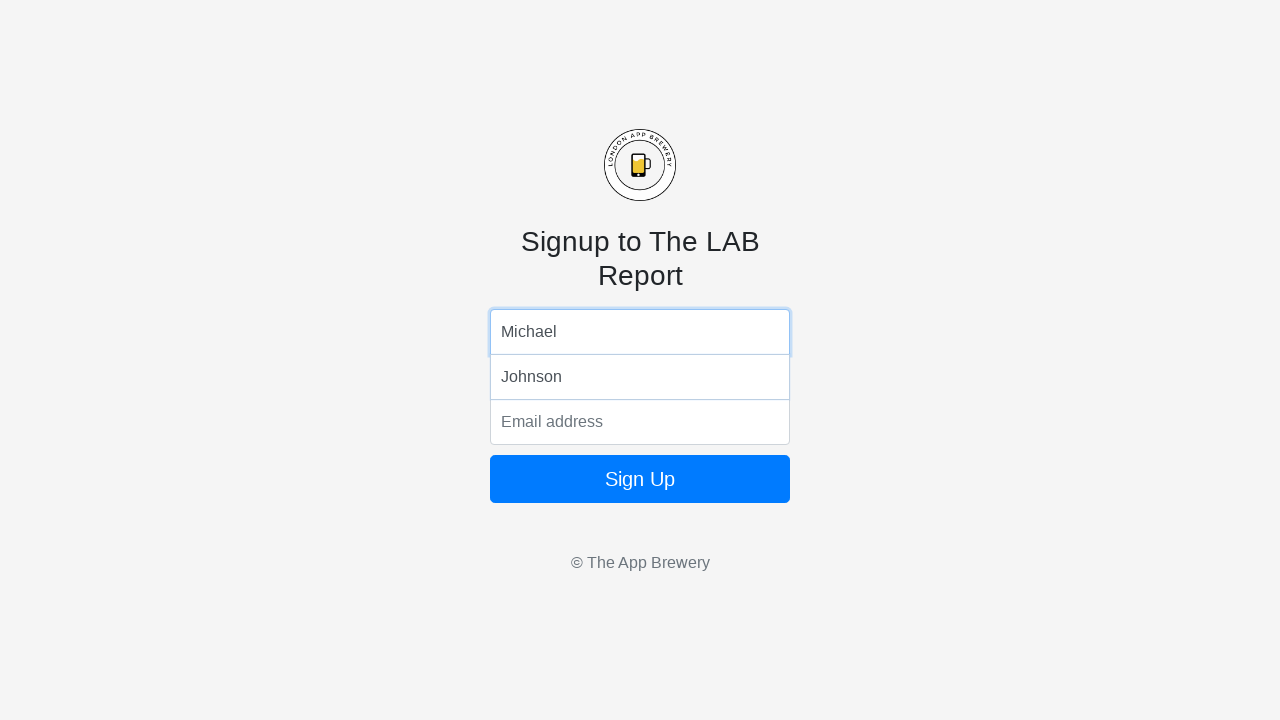

Filled email field with 'mjohnson@example.com' on input[name='email']
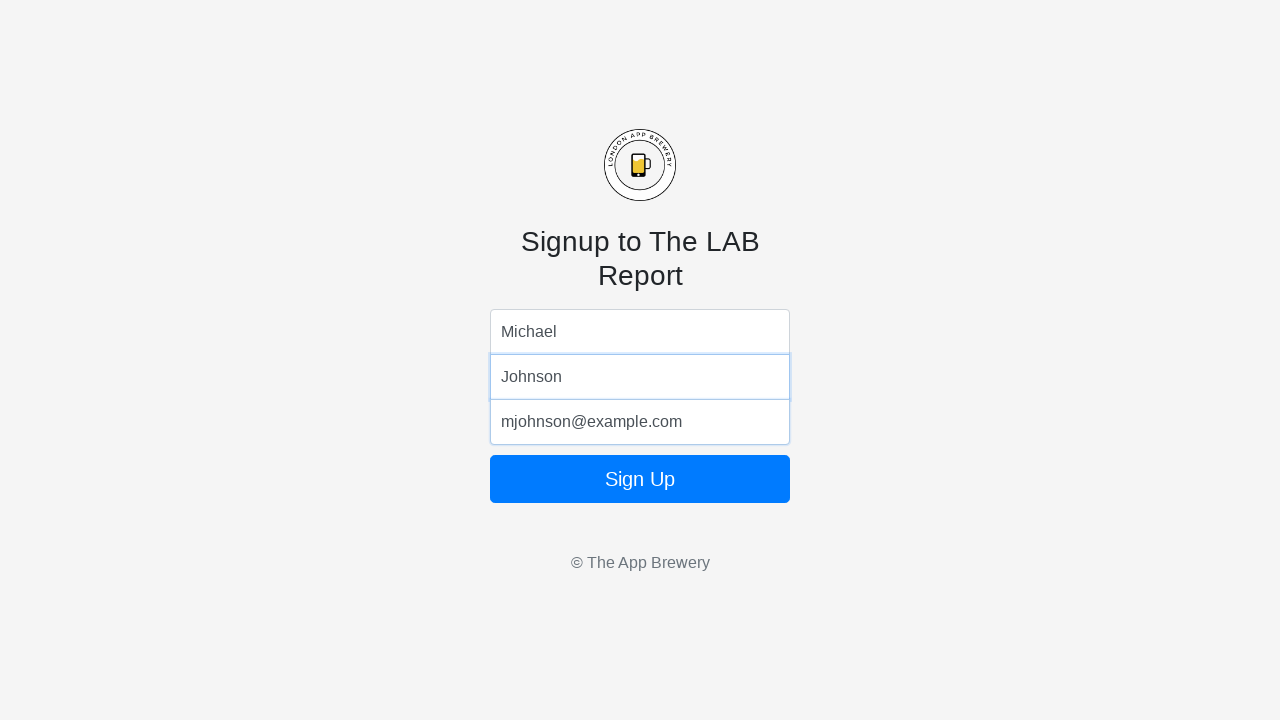

Submitted form by pressing Enter on the button on button
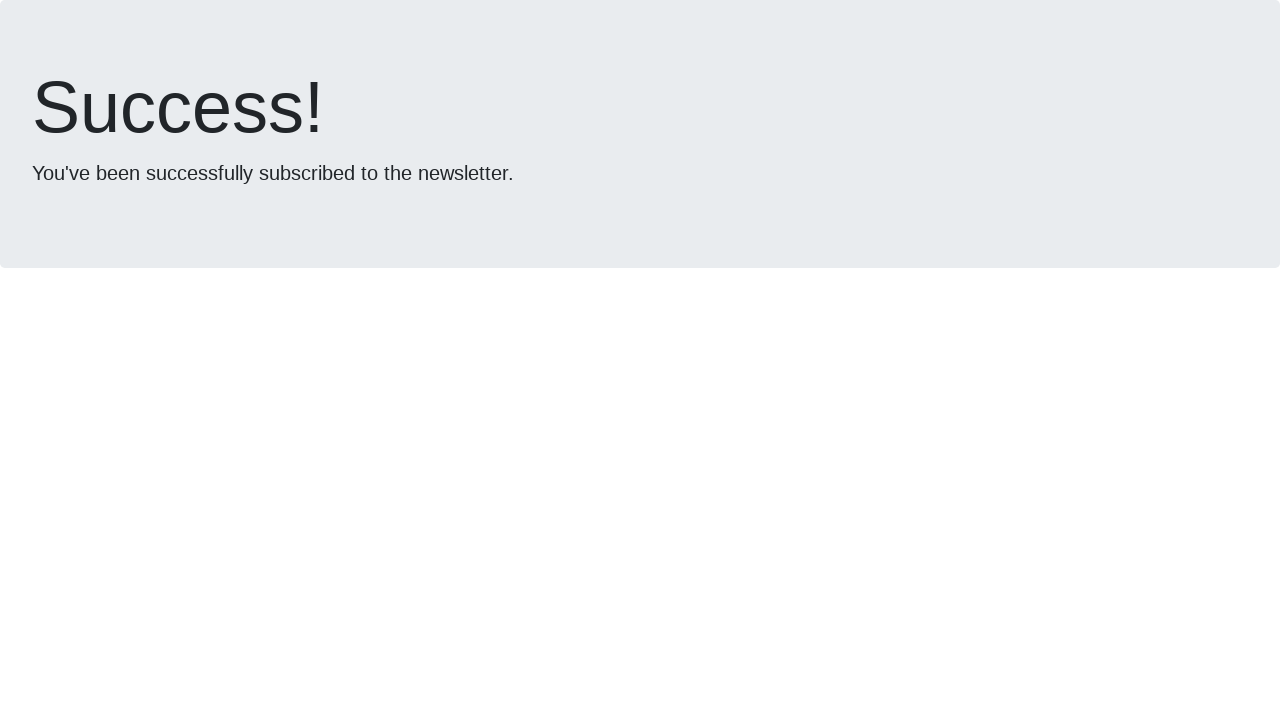

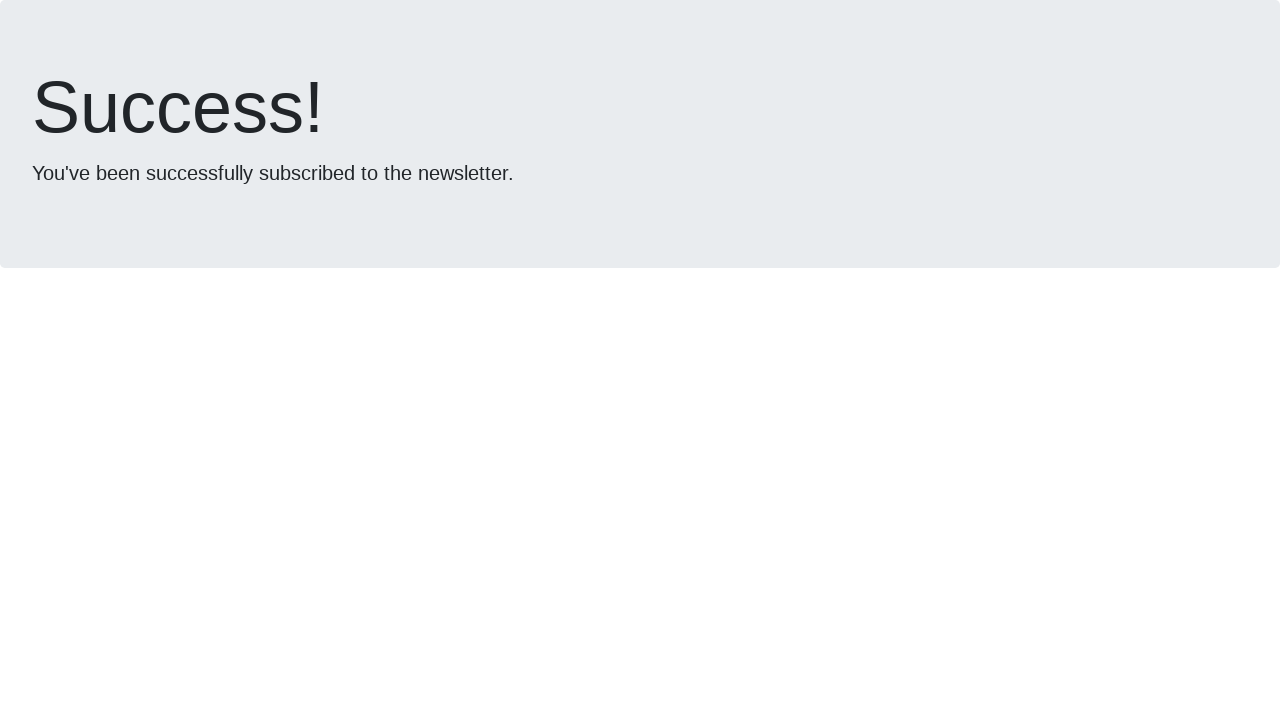